Loads the Soccer Zone homepage and verifies the page title

Starting URL: https://soccerzone.com/

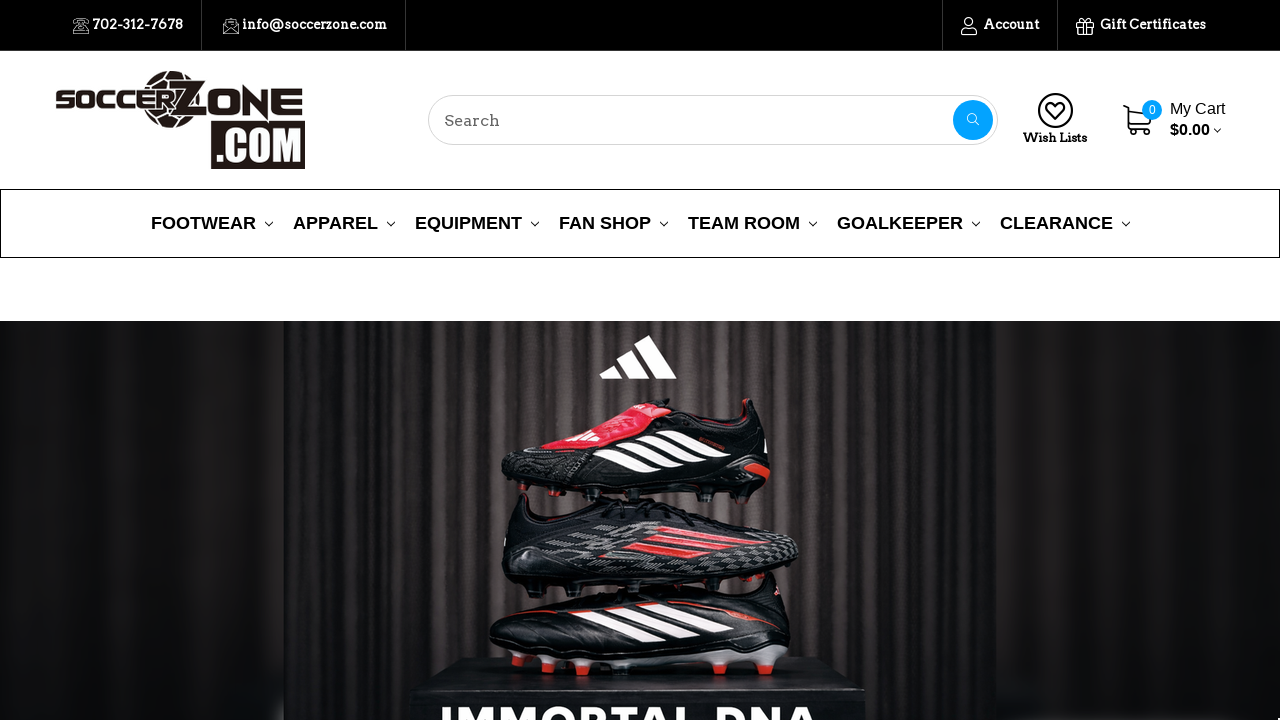

Navigated to Soccer Zone homepage
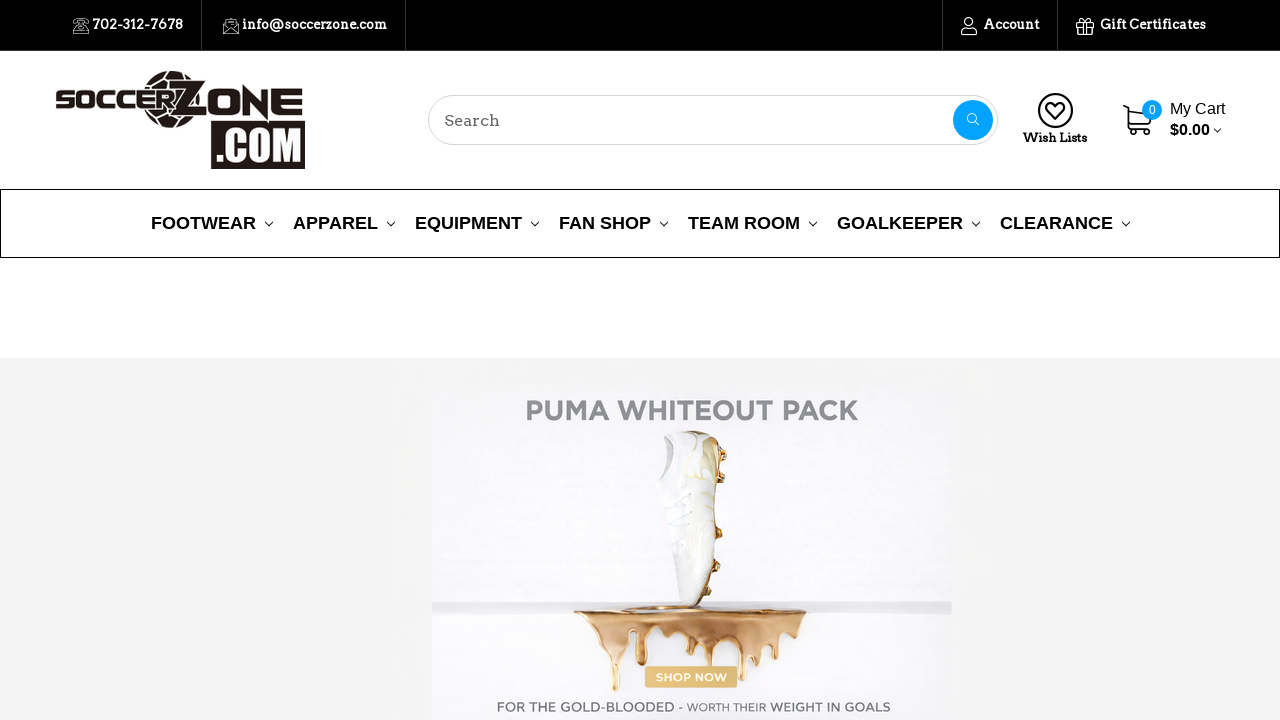

Page DOM content loaded
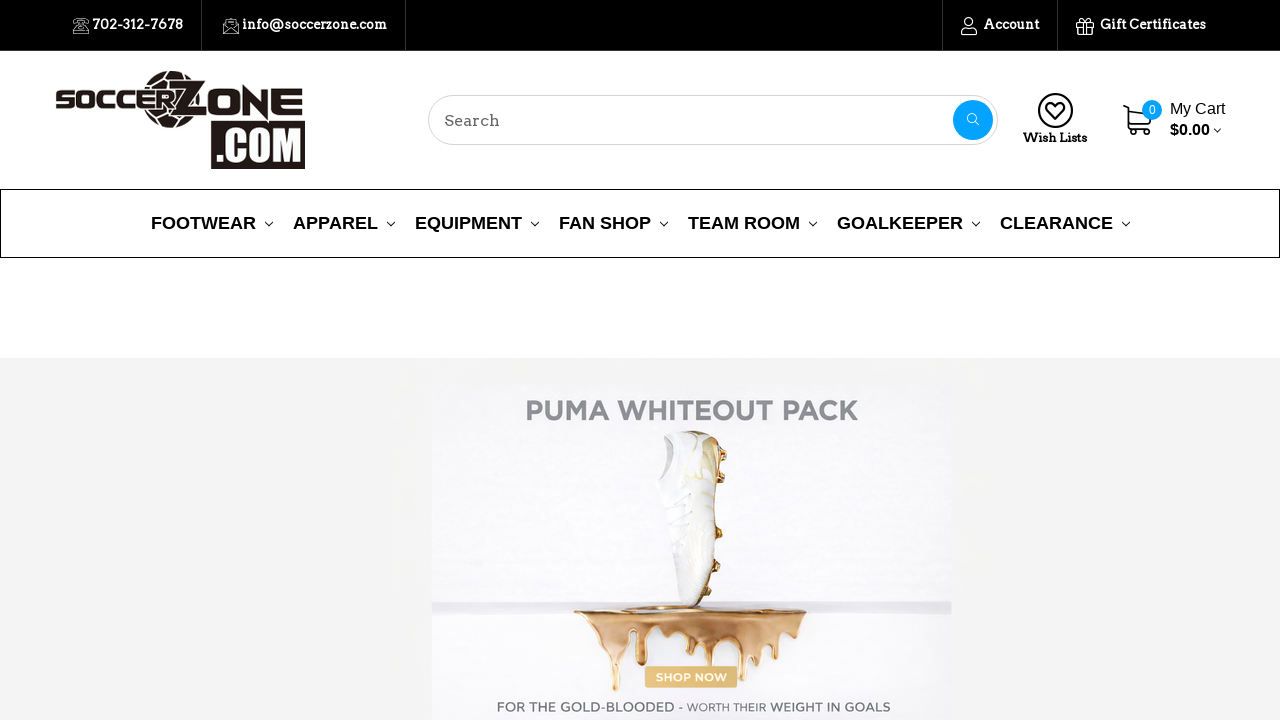

Verified page title contains 'Soccer Zone'
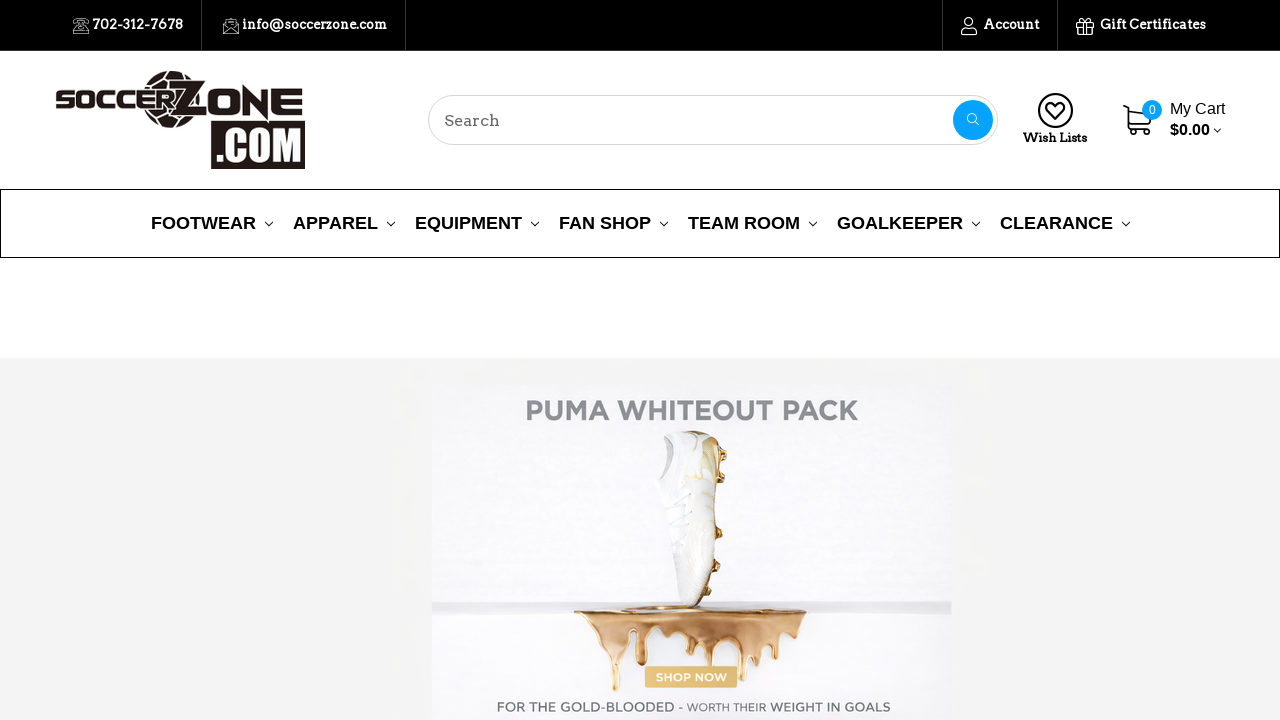

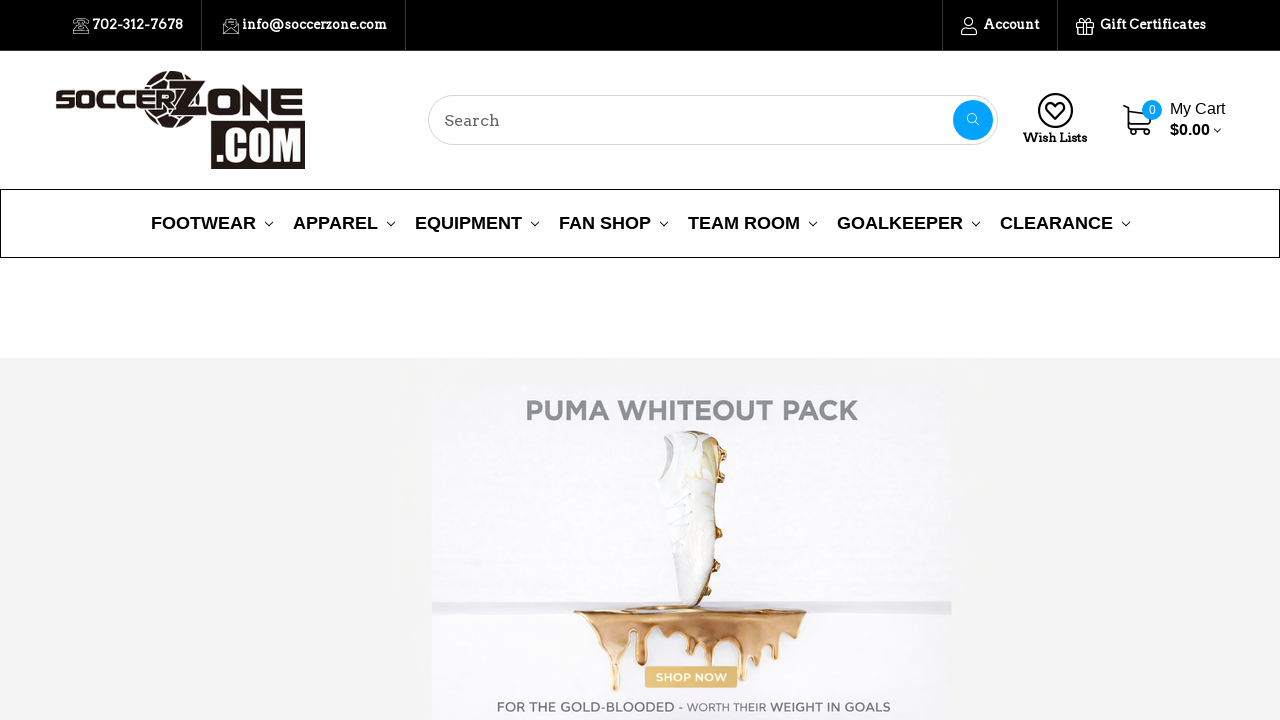